Tests dynamic click functionality by clicking a button and verifying the success message appears

Starting URL: https://demoqa.com/buttons

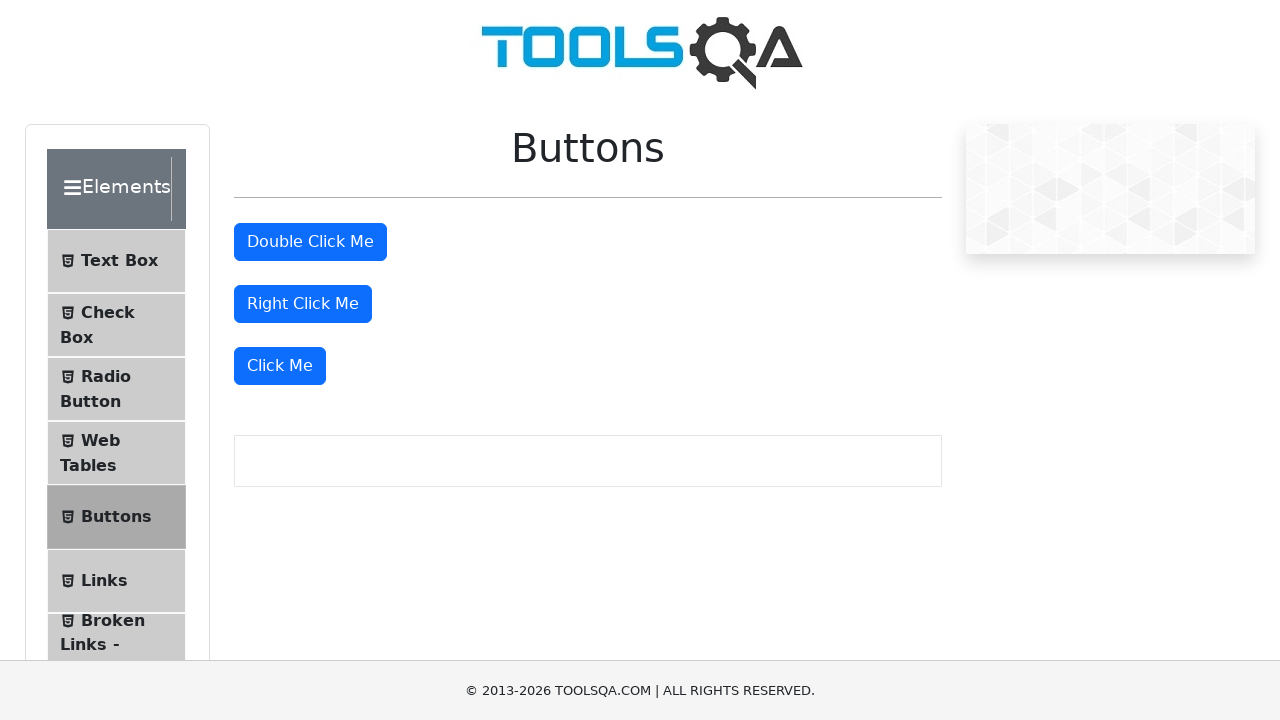

Clicked the third 'Click Me' button (dynamic click button) at (280, 366) on (//button[contains(@class, 'btn-primary') and contains(text(), 'Click Me')])[3]
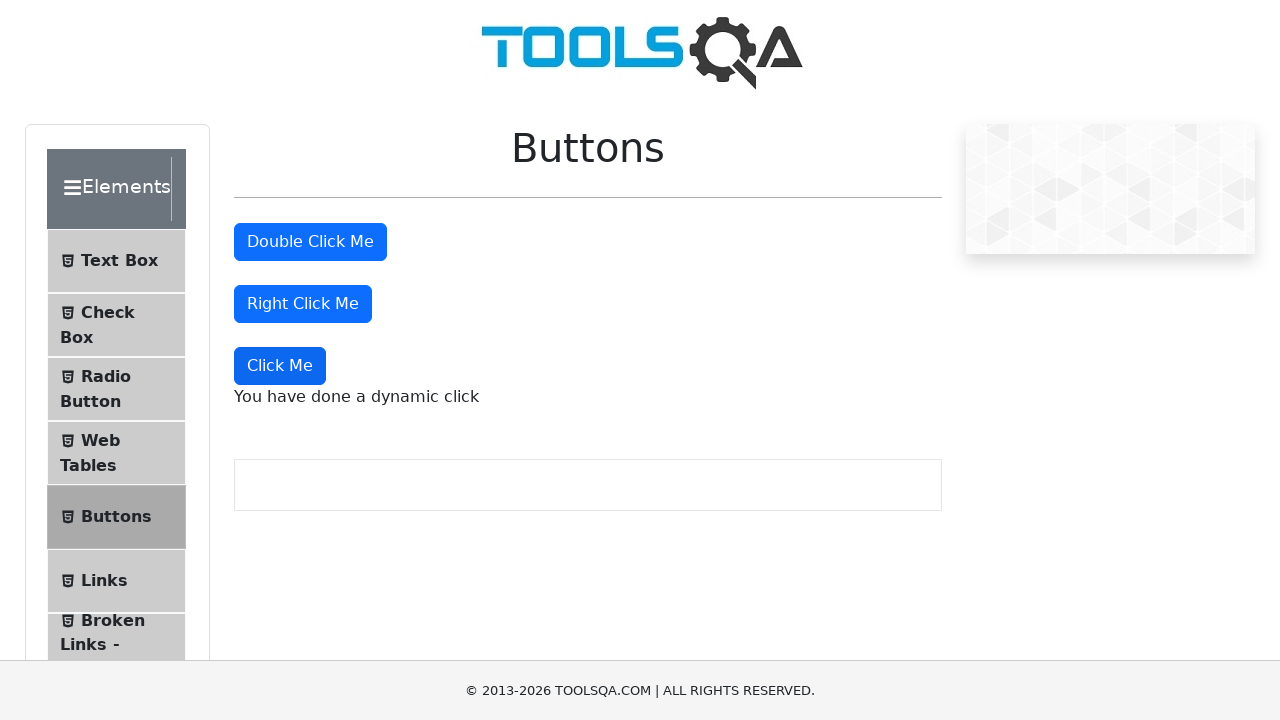

Scrolled down 200 pixels to see the success message
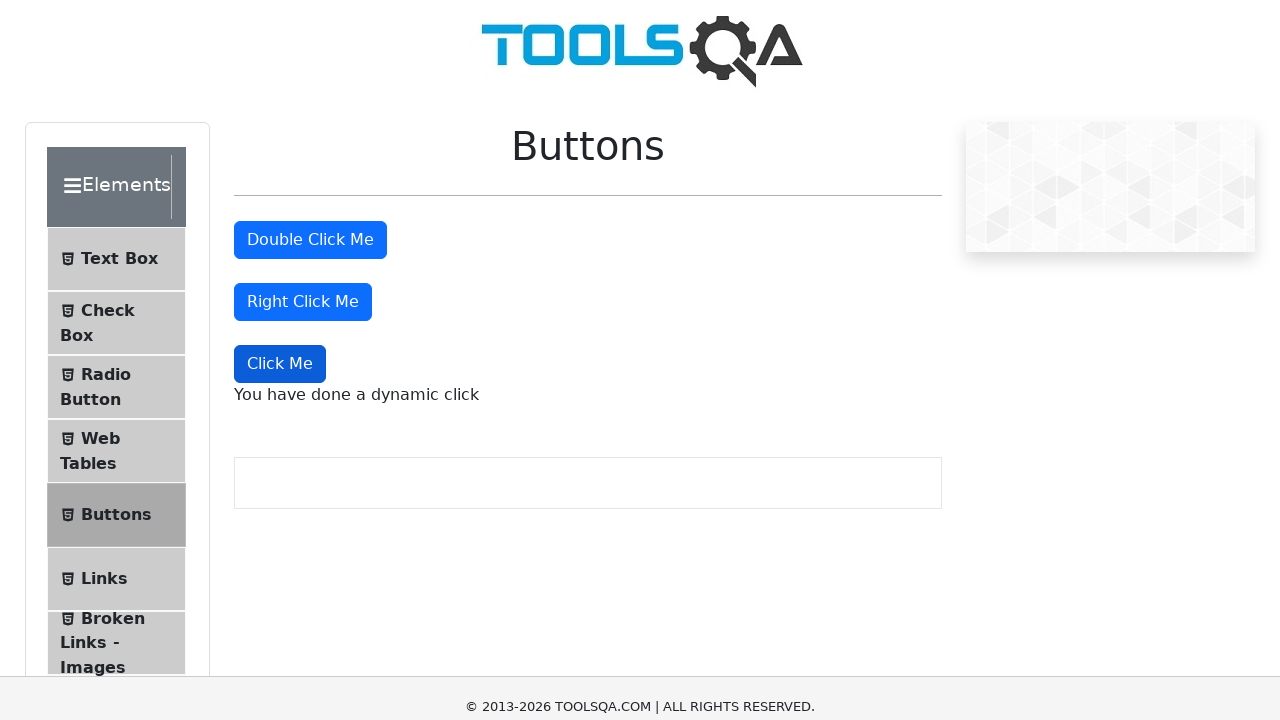

Success message 'You have done a dynamic click' appeared and was verified
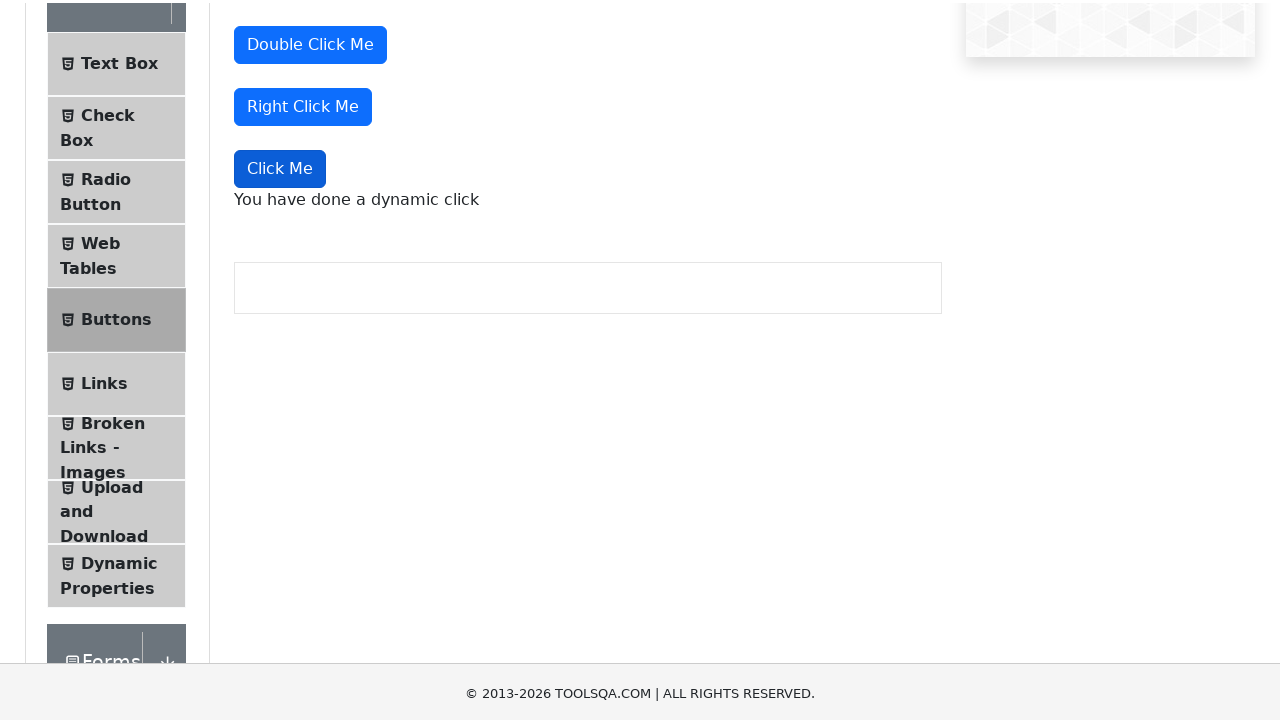

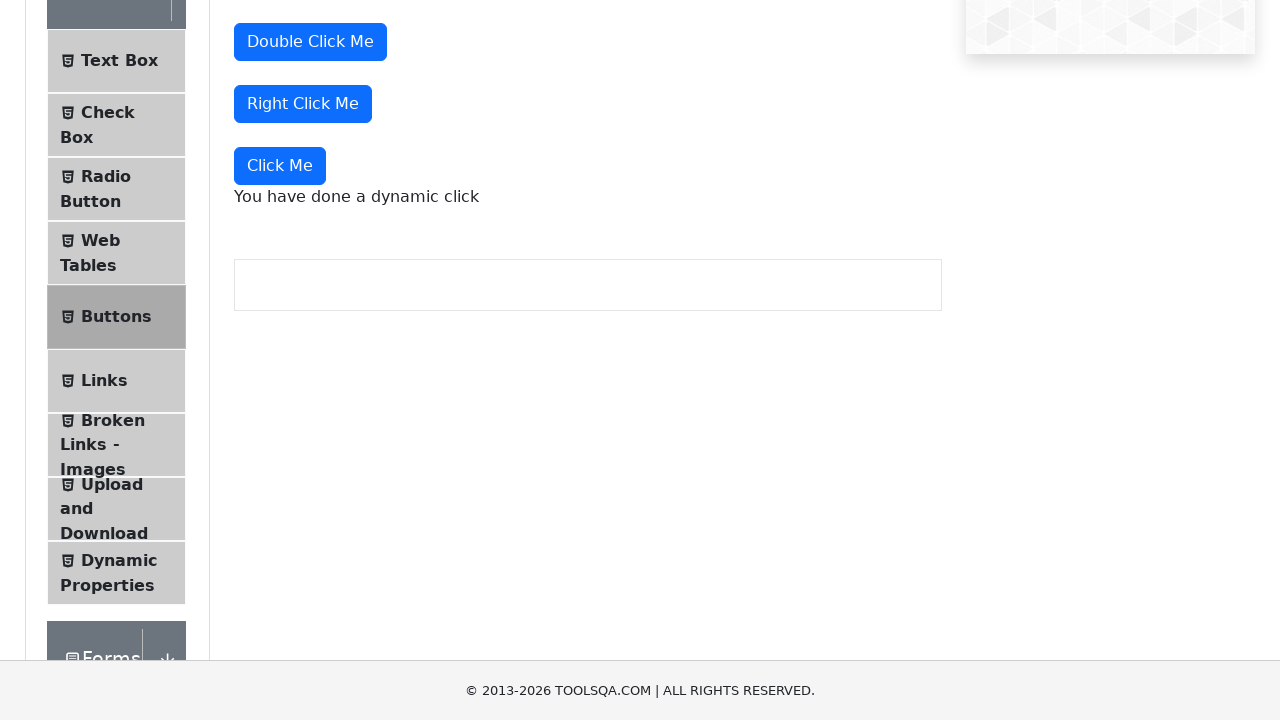